Navigates to a book store website, clicks on different category links (Humor and Art), and verifies that book listings are displayed for each category

Starting URL: http://books.toscrape.com

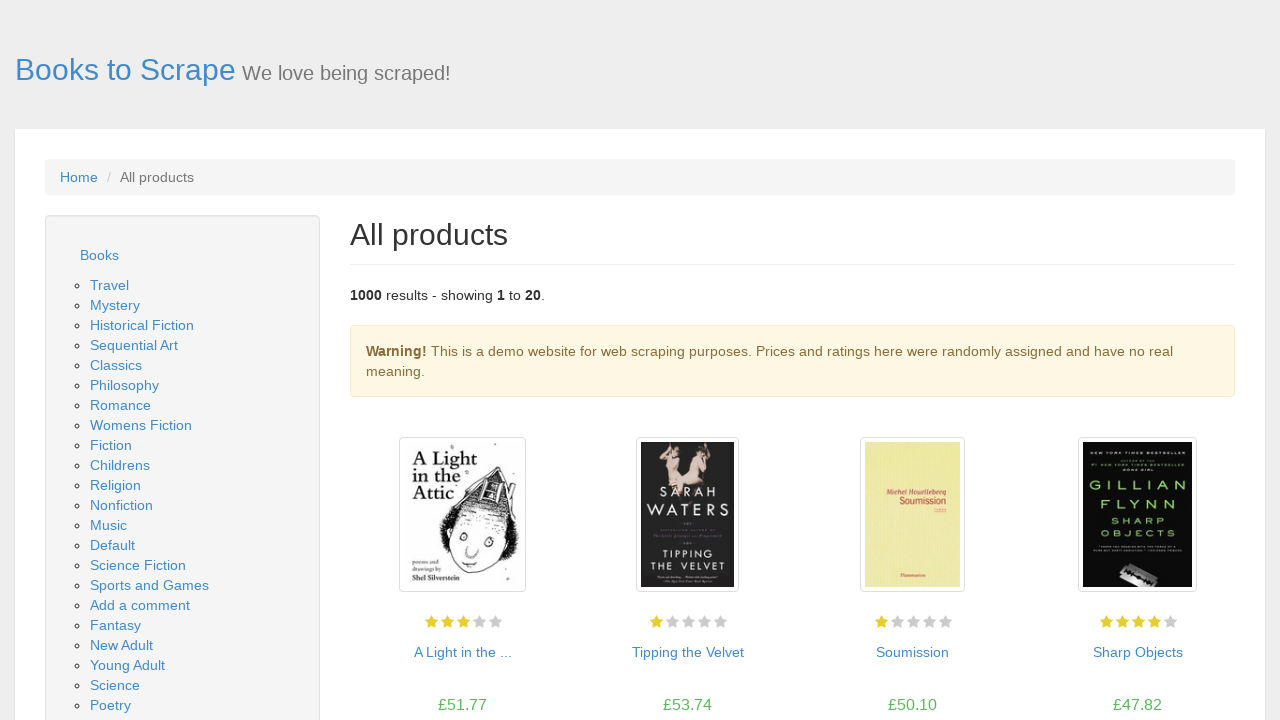

Clicked on Humor category link at (112, 360) on xpath=//a[contains(text(),"Humor")]
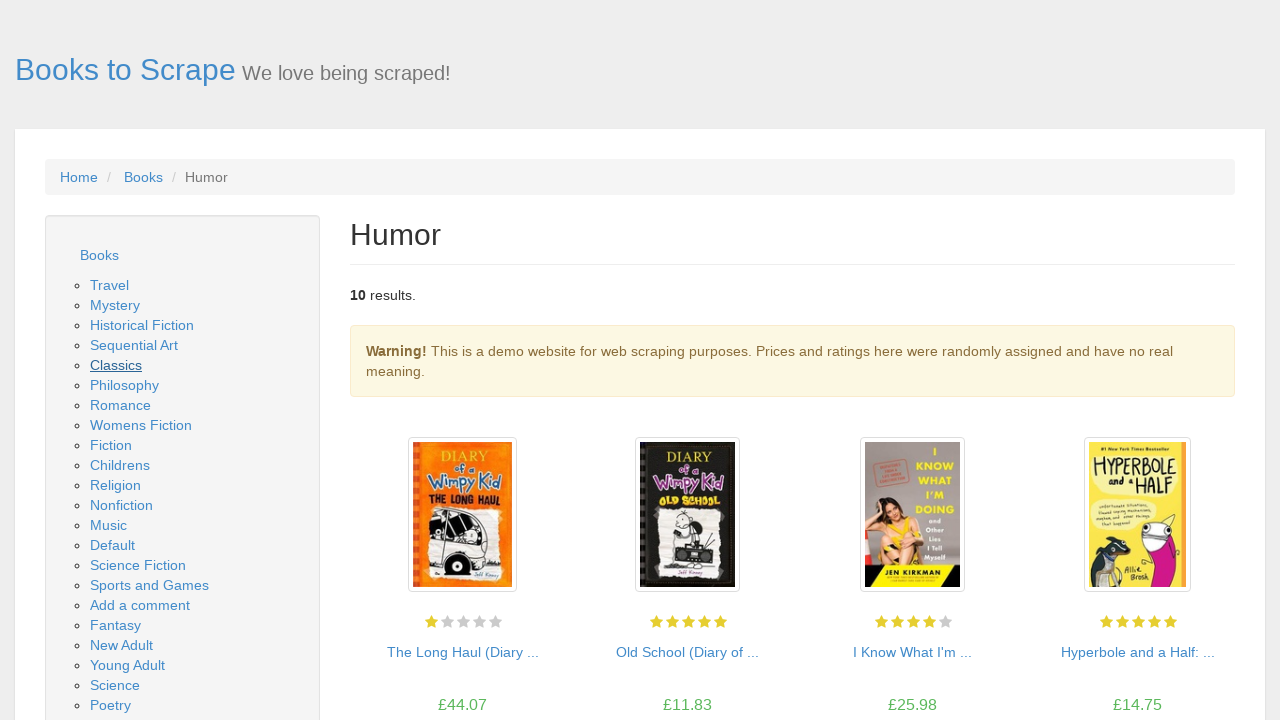

Humor category books loaded (product_pod selector found)
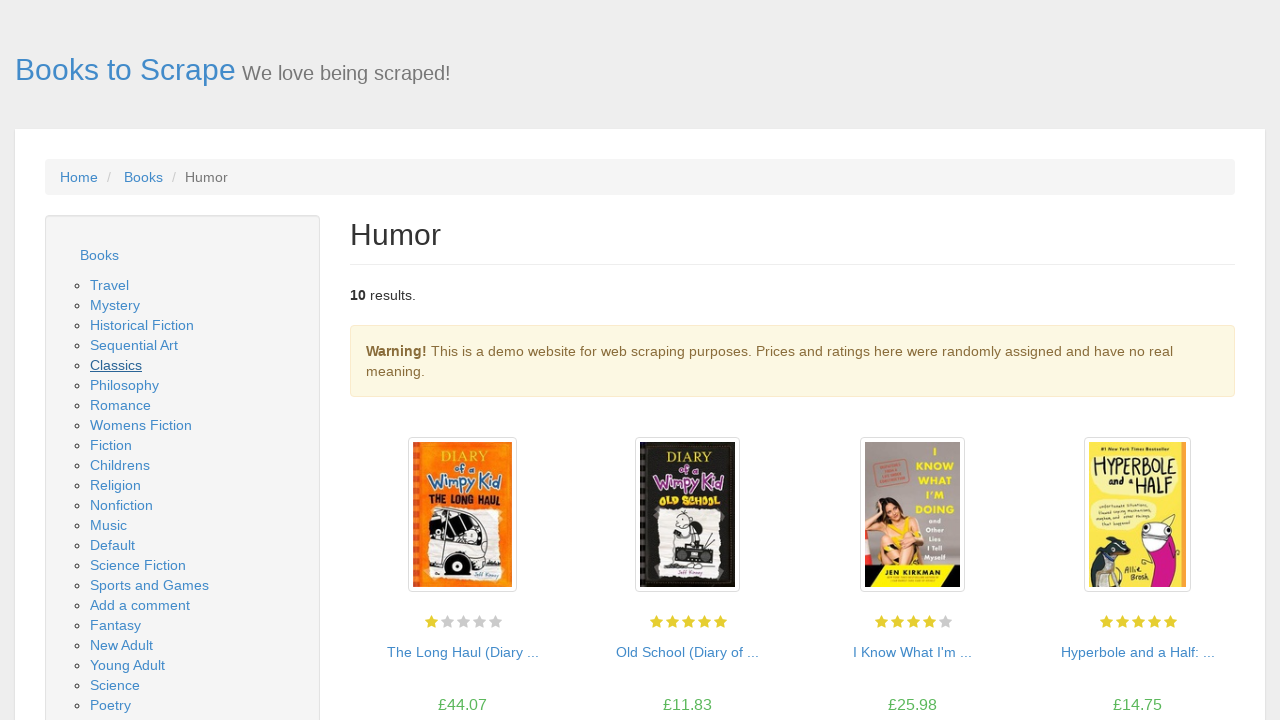

Verified book title links are present in Humor category
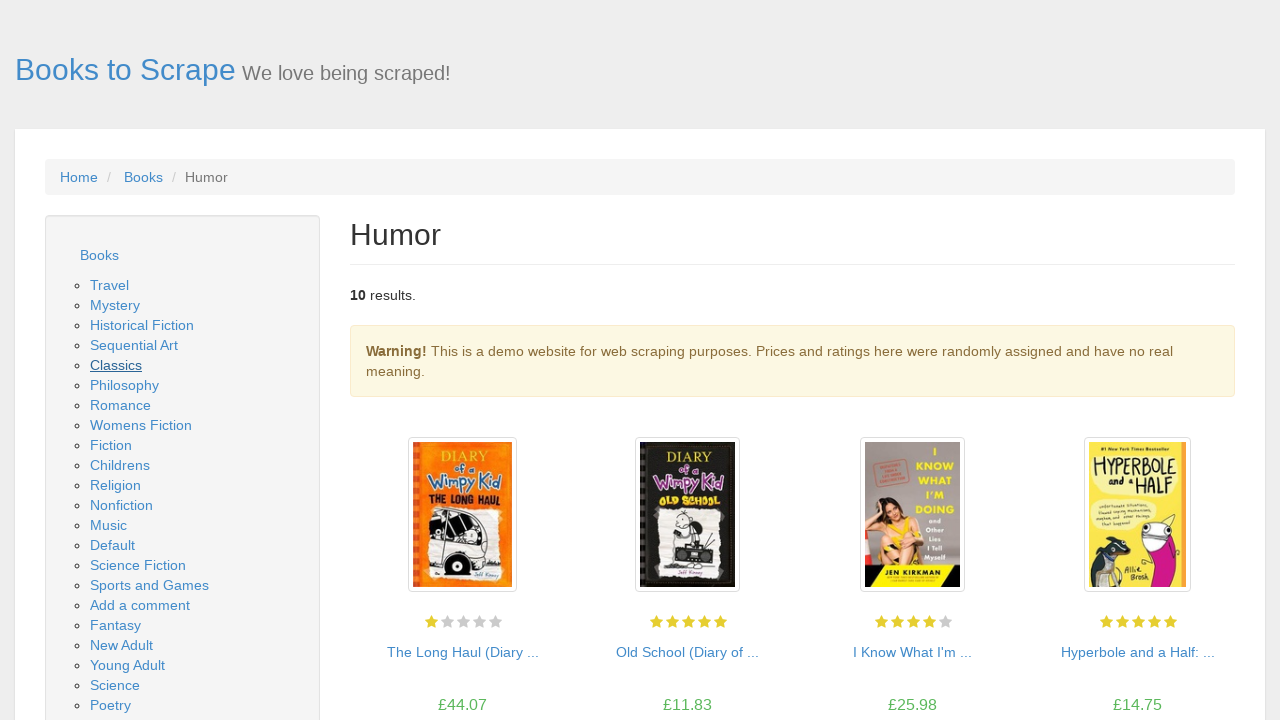

Verified book prices are present in Humor category
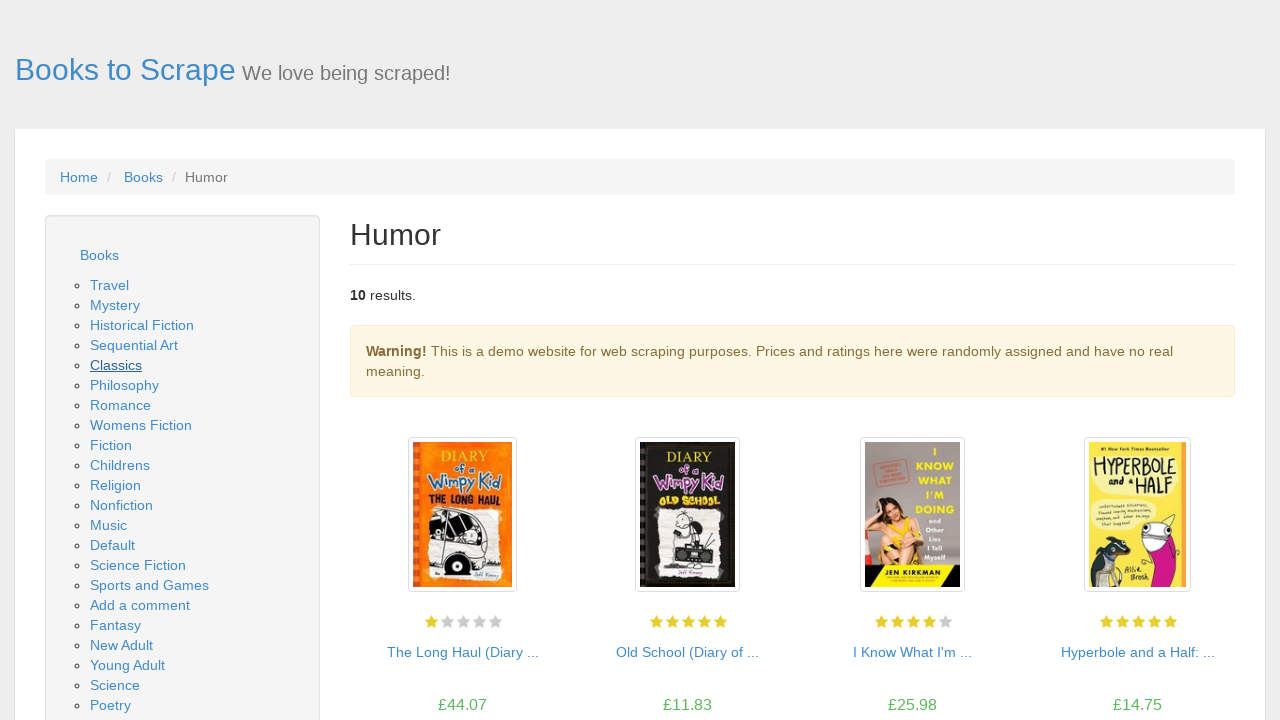

Verified stock availability is present in Humor category
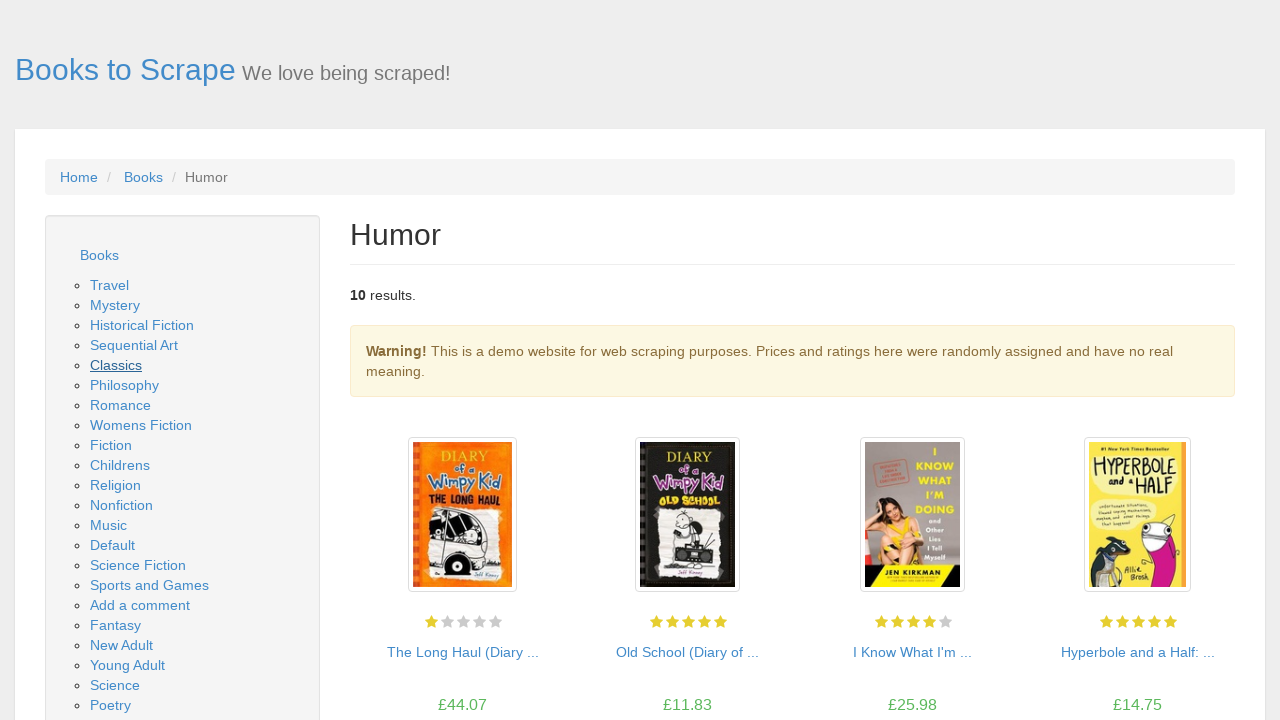

Navigated back to homepage
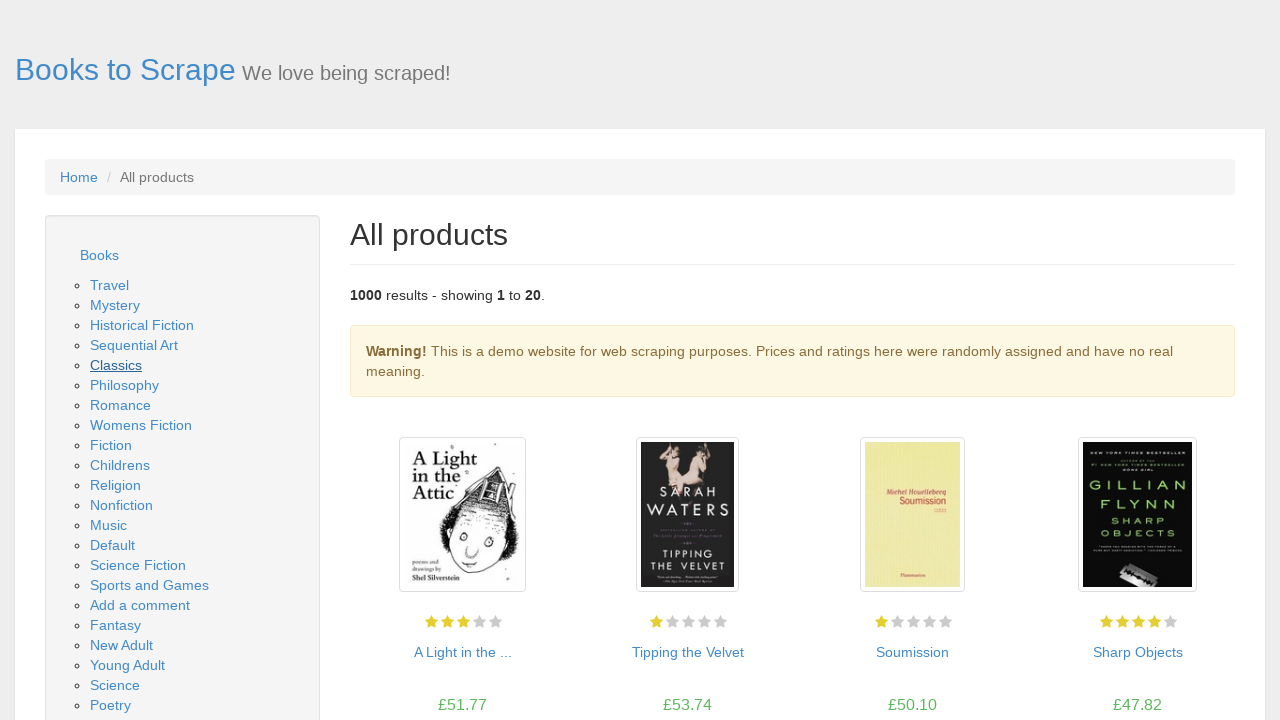

Clicked on Art category link at (134, 345) on xpath=//a[contains(text(),"Art")]
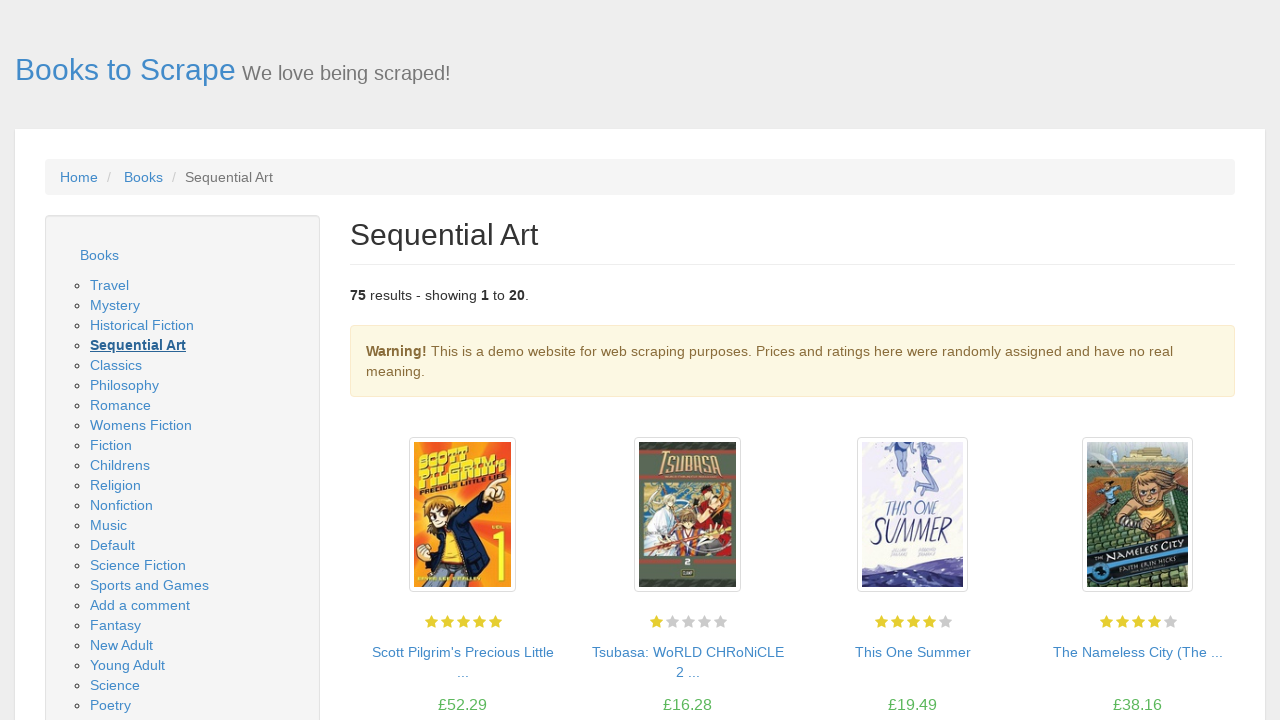

Art category books loaded (product_pod selector found)
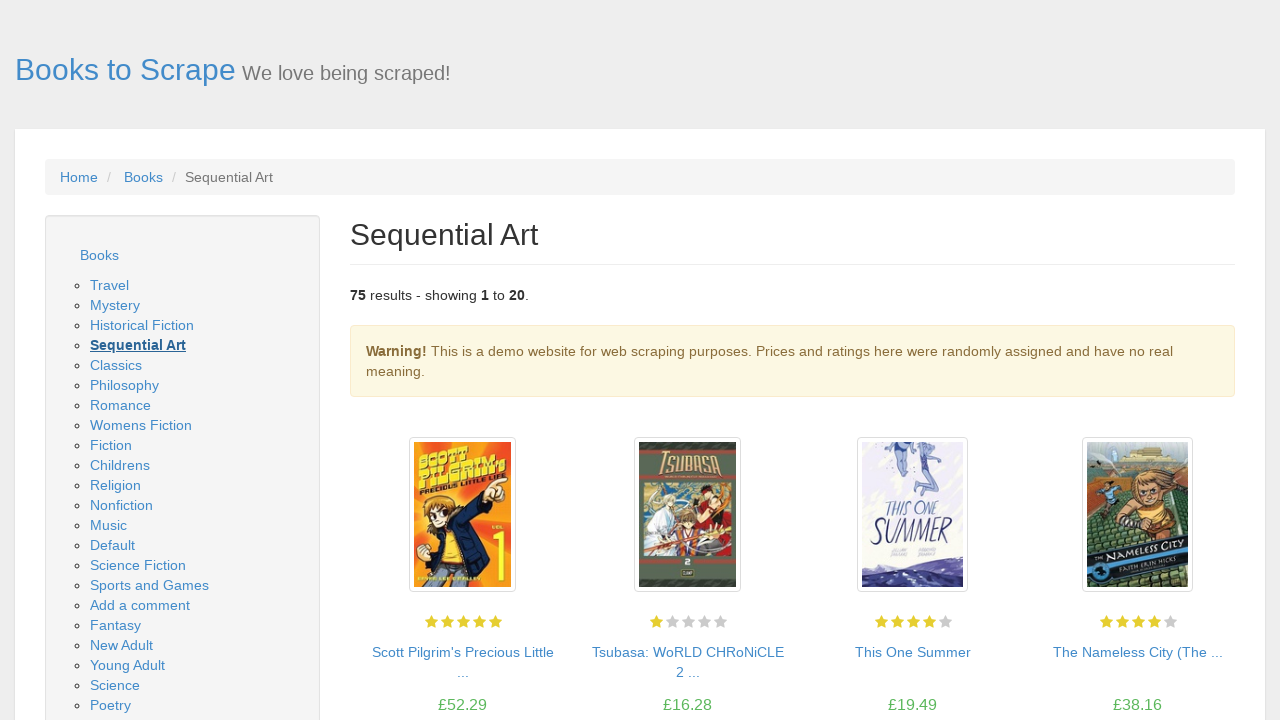

Verified book title links are present in Art category
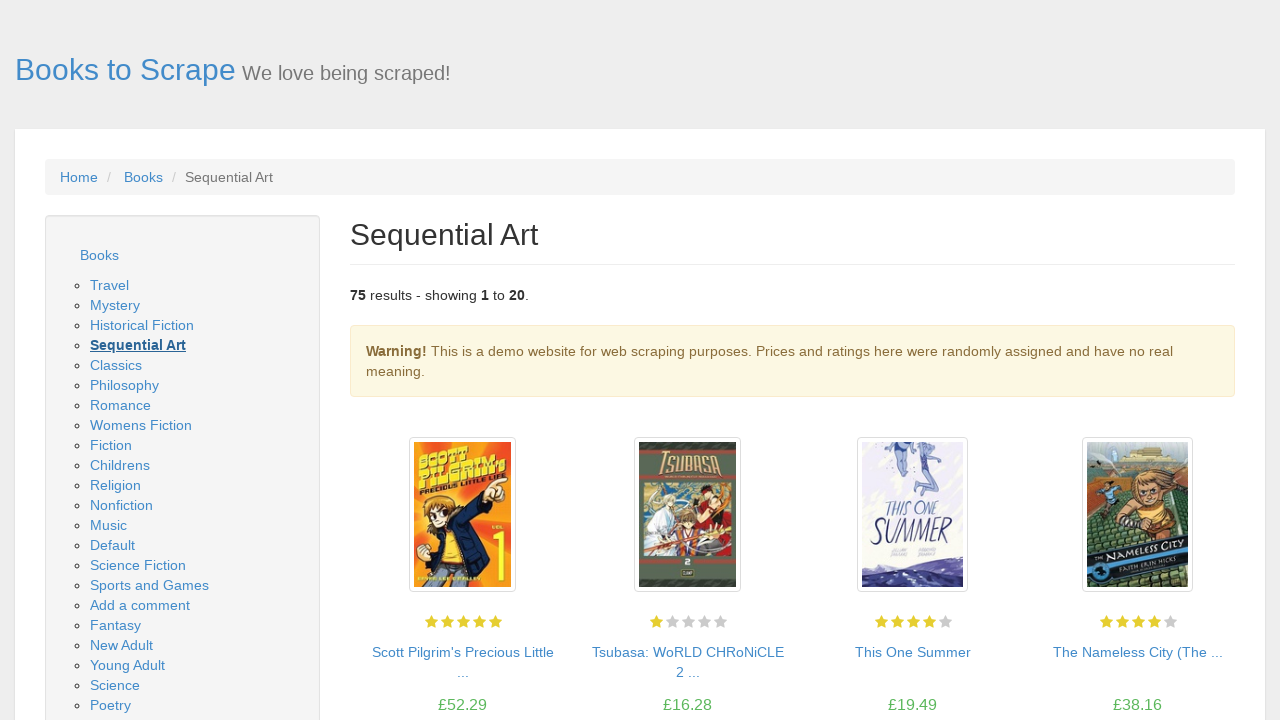

Verified book prices are present in Art category
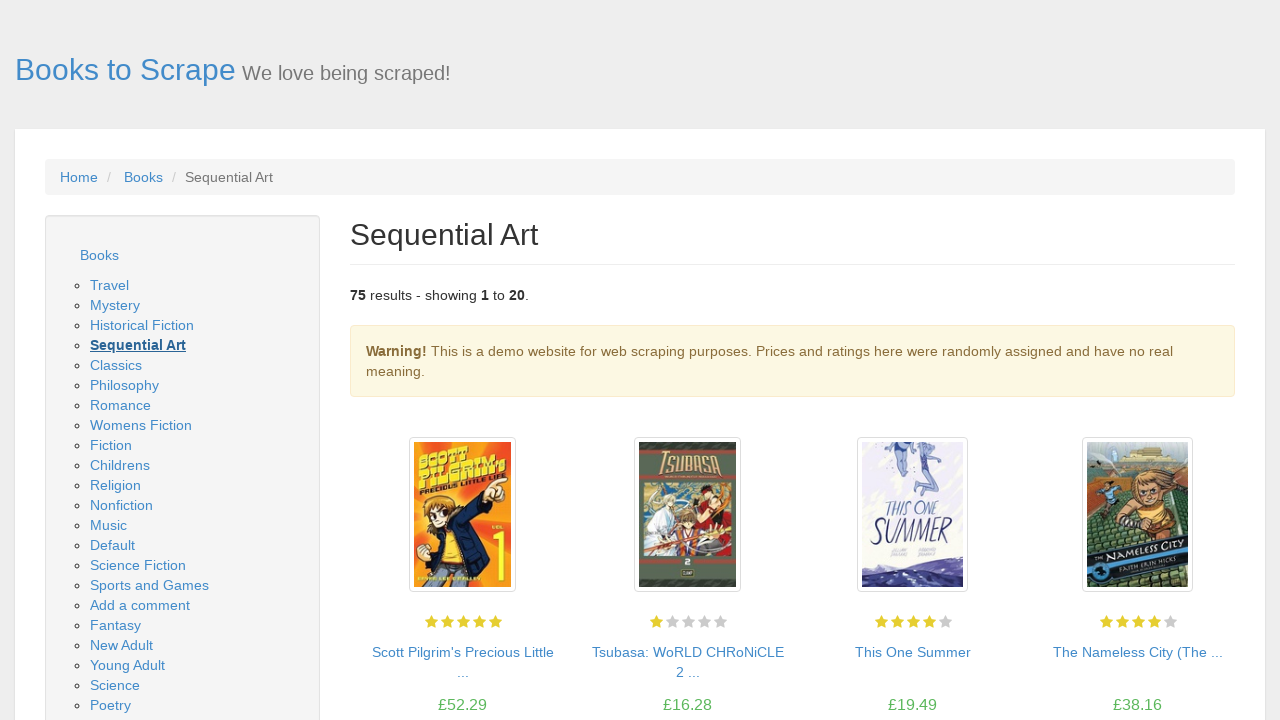

Verified stock availability is present in Art category
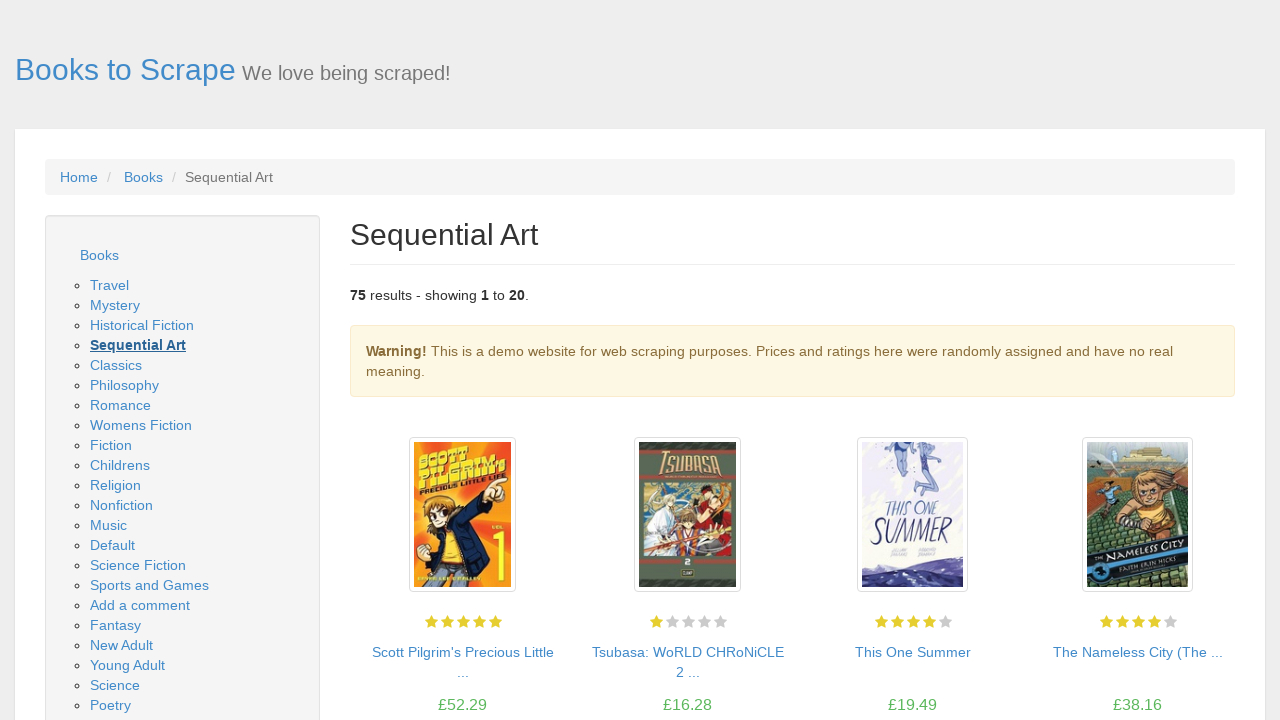

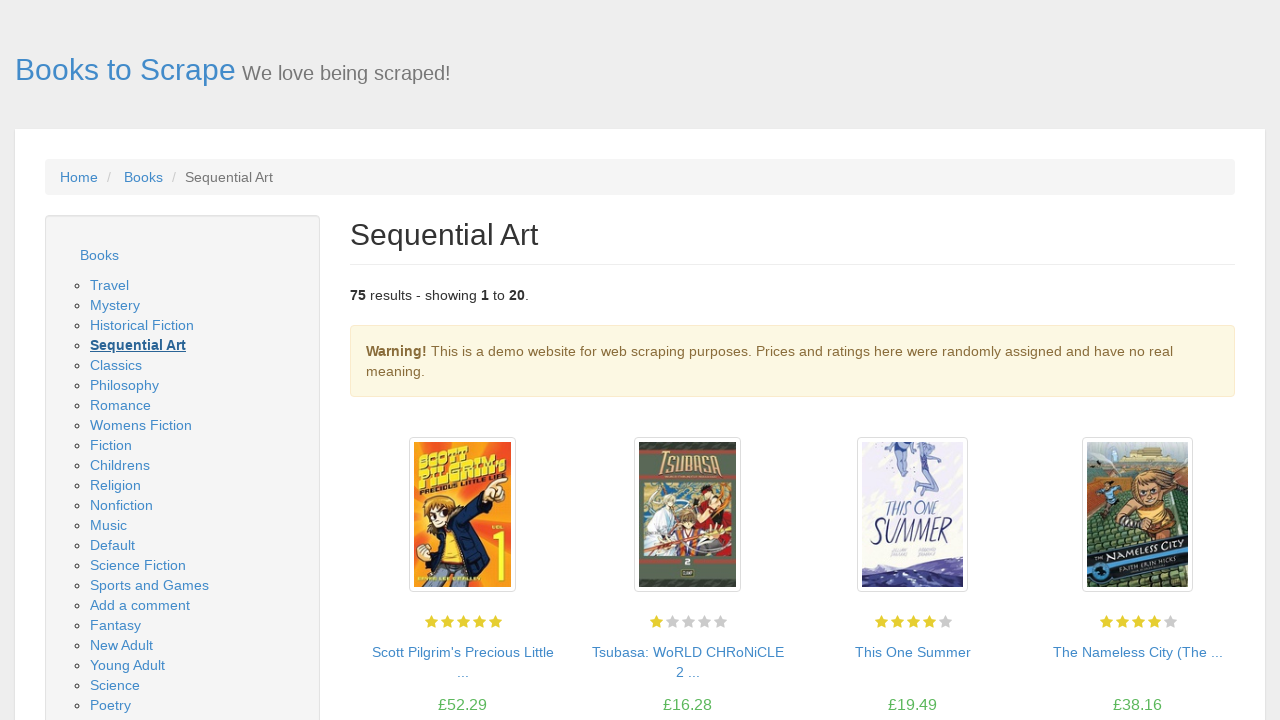